Tests navigation on the Formy project website by clicking the navbar brand link to return to the homepage

Starting URL: https://formy-project.herokuapp.com/form

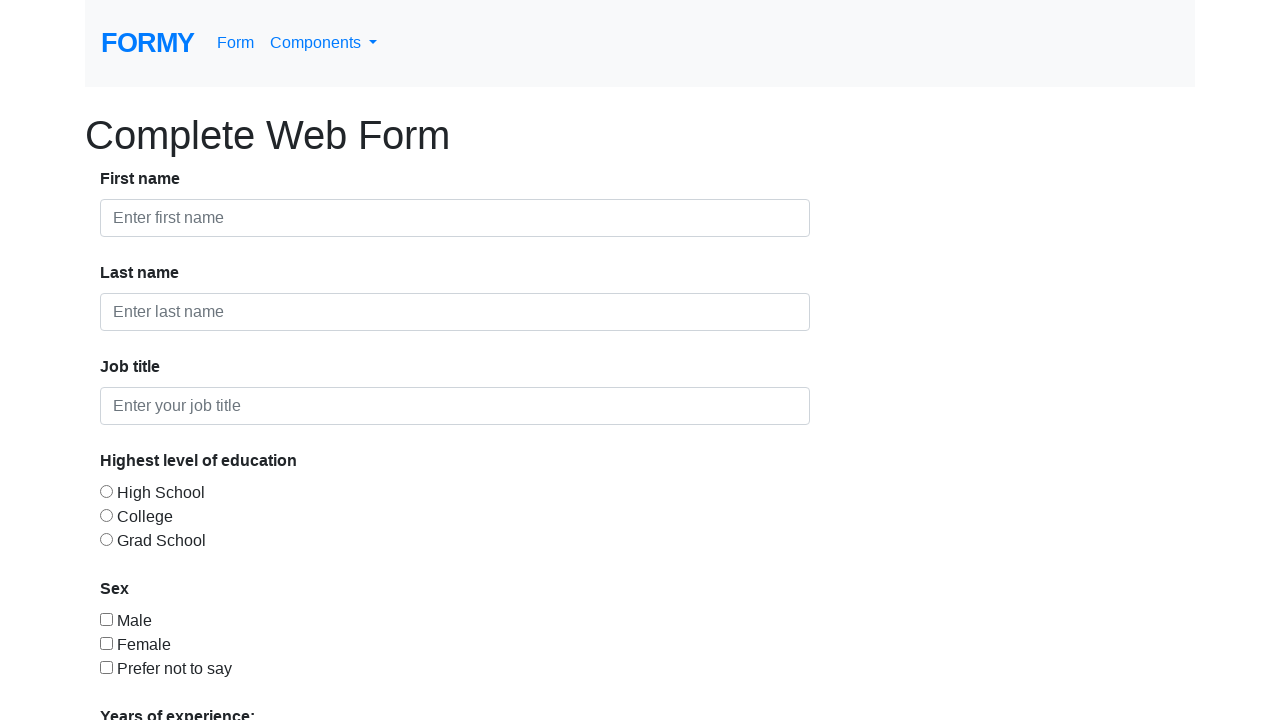

Clicked navbar brand link to navigate to homepage at (148, 43) on .navbar-brand
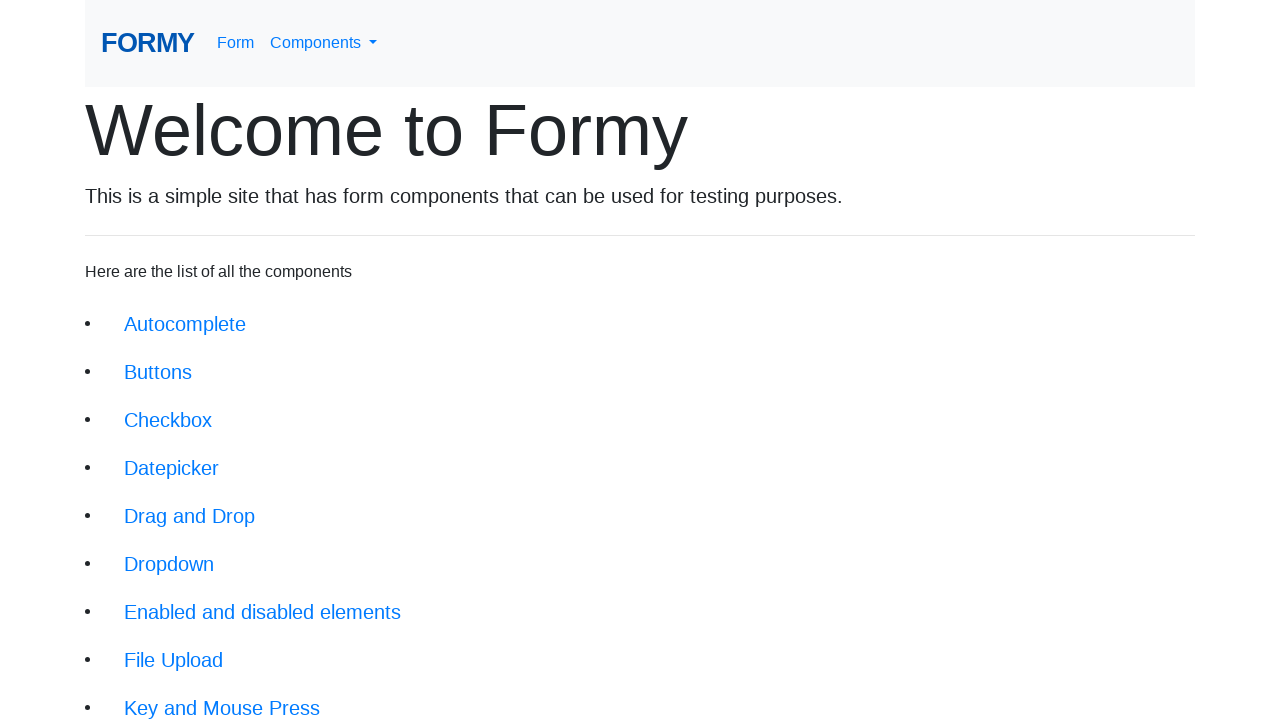

Page navigation completed and DOM content loaded
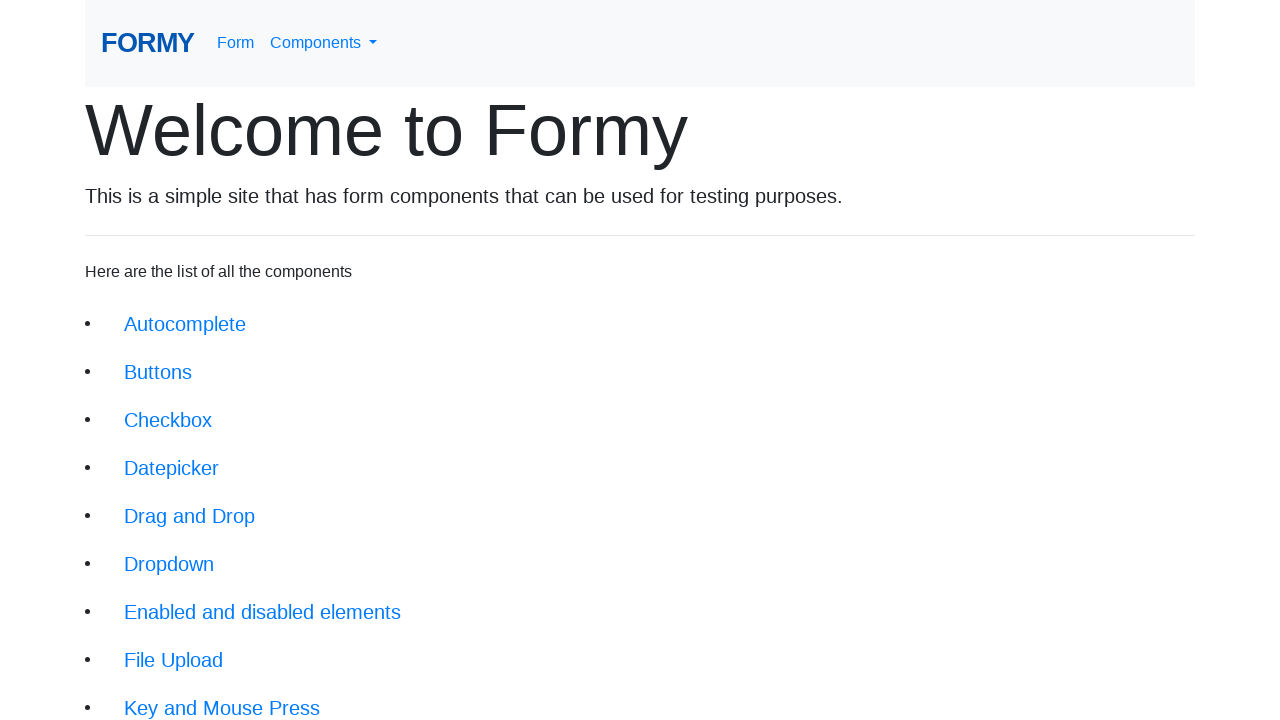

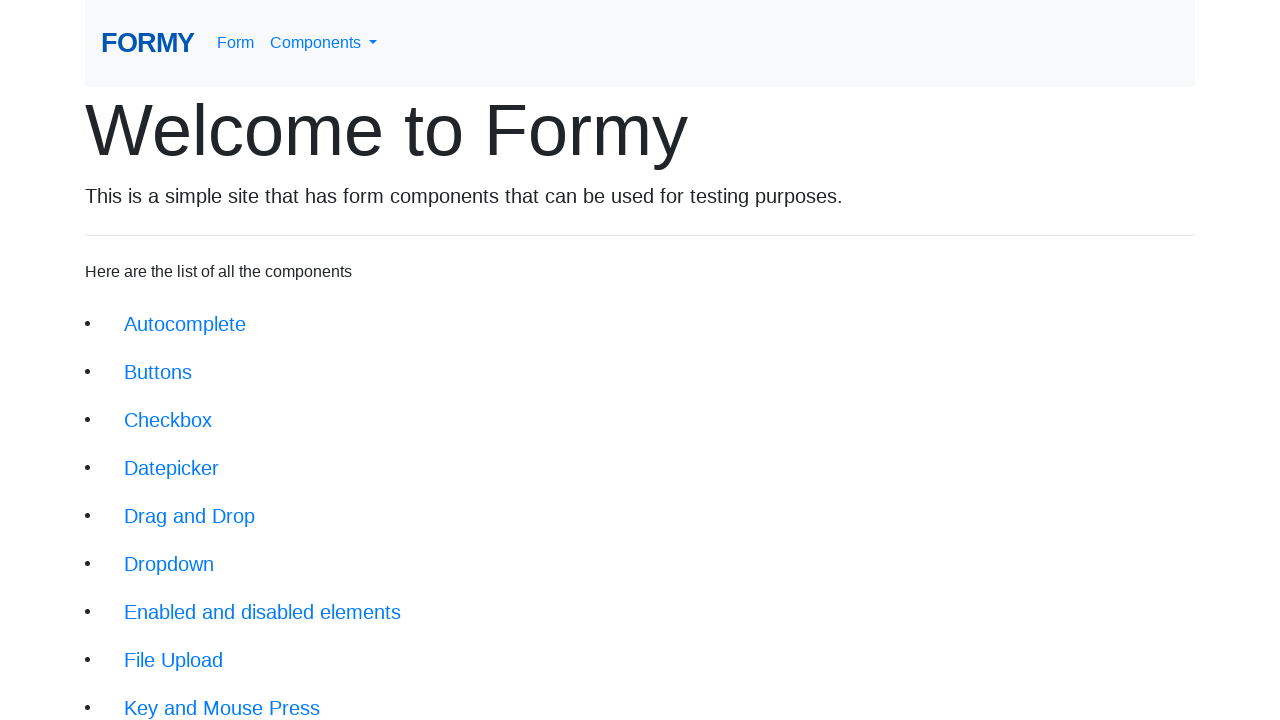